Tests hover functionality by hovering over an avatar image and verifying that the caption information becomes visible.

Starting URL: http://the-internet.herokuapp.com/hovers

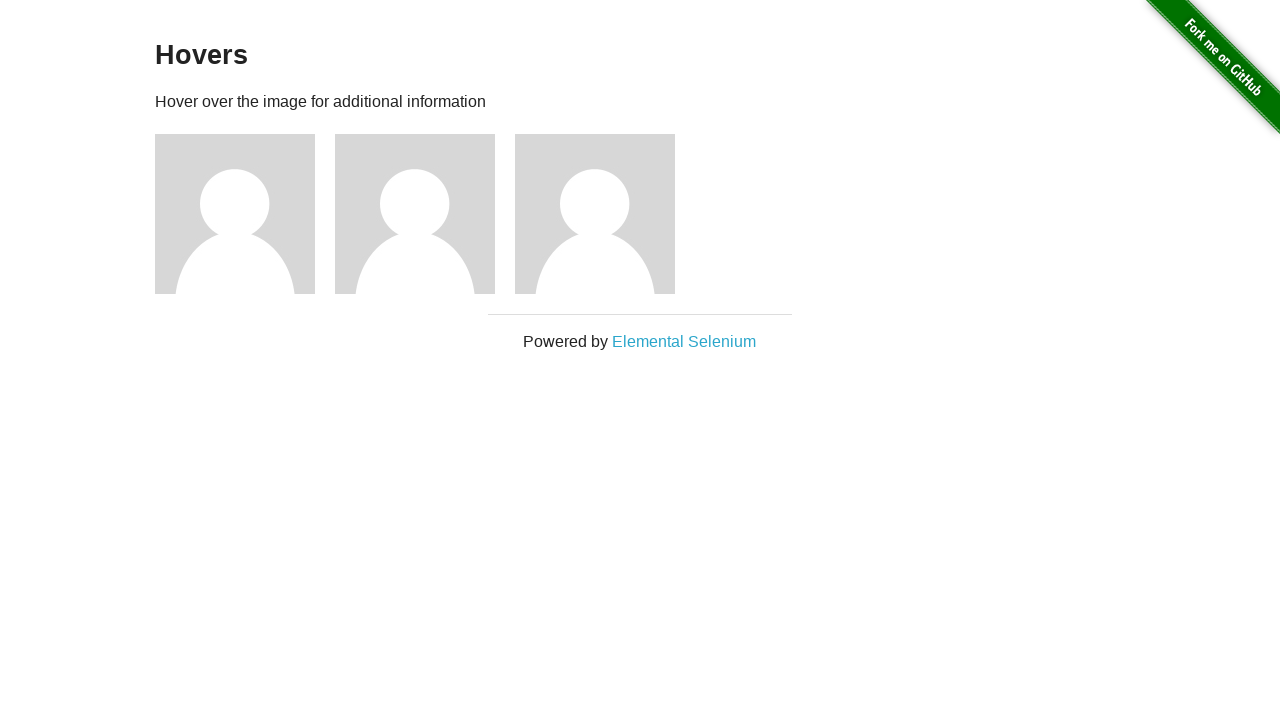

Located the first avatar figure element
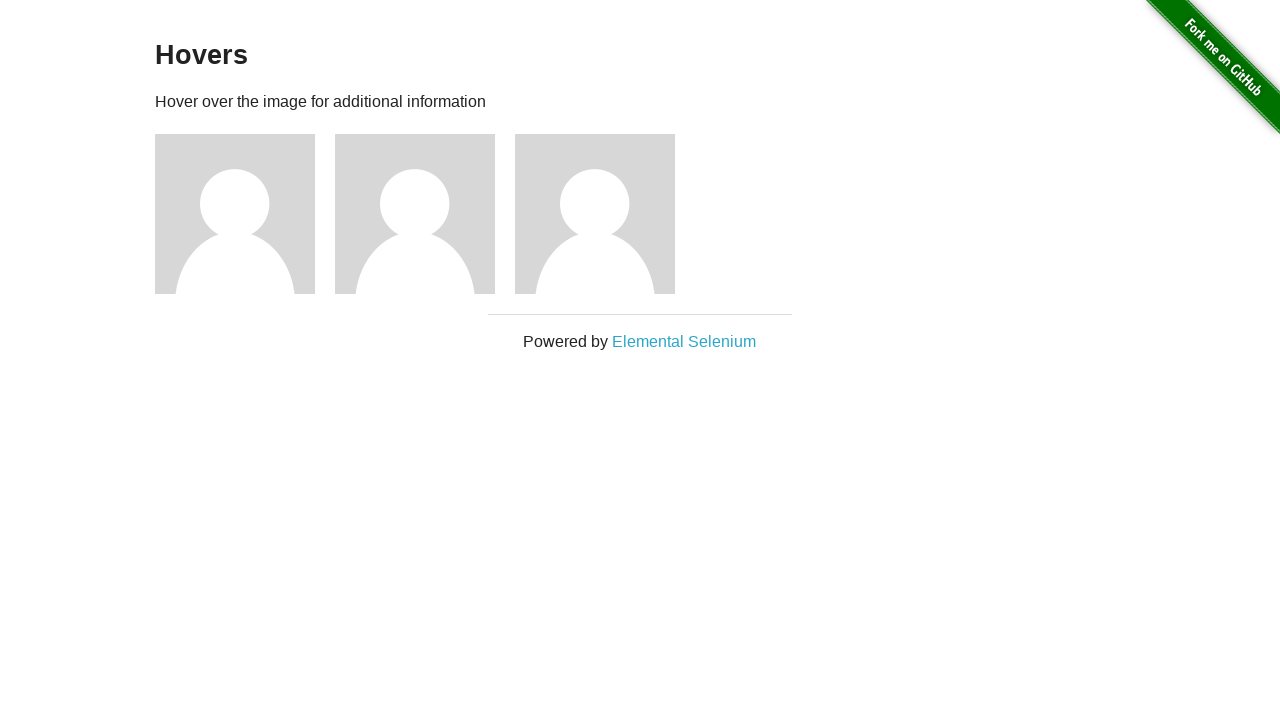

Hovered over the avatar image at (245, 214) on .figure >> nth=0
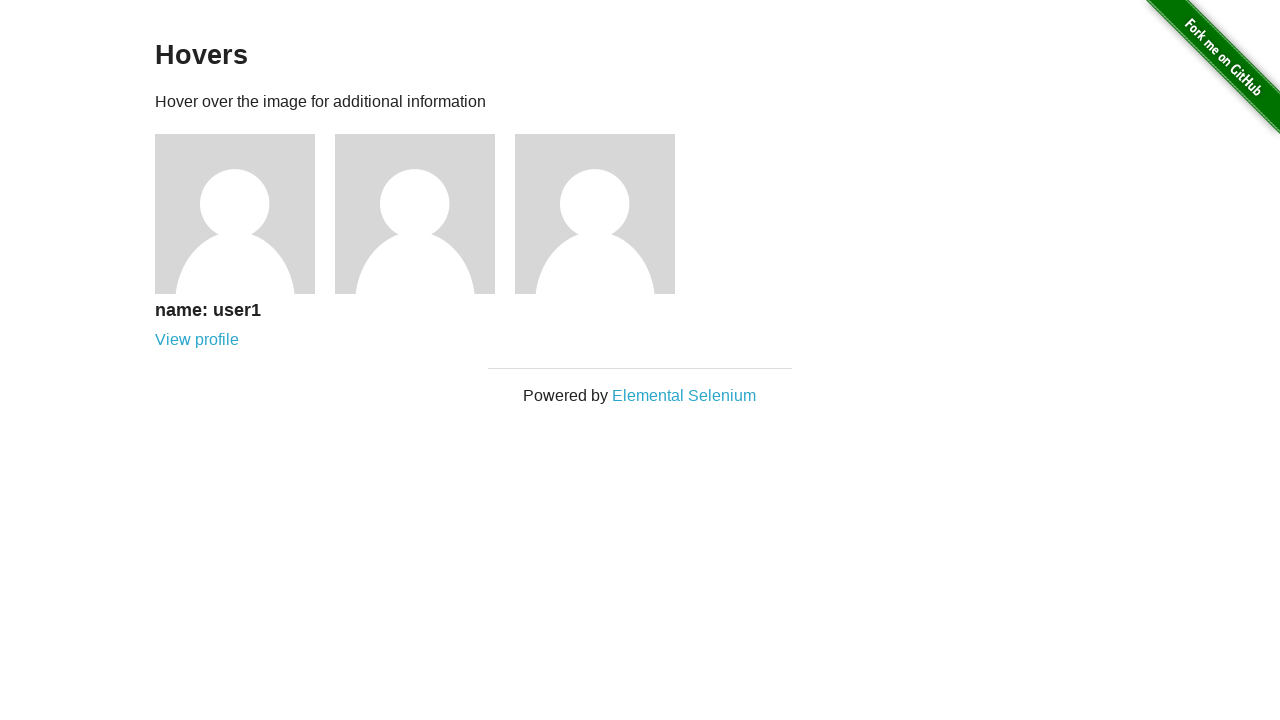

Caption became visible after hovering
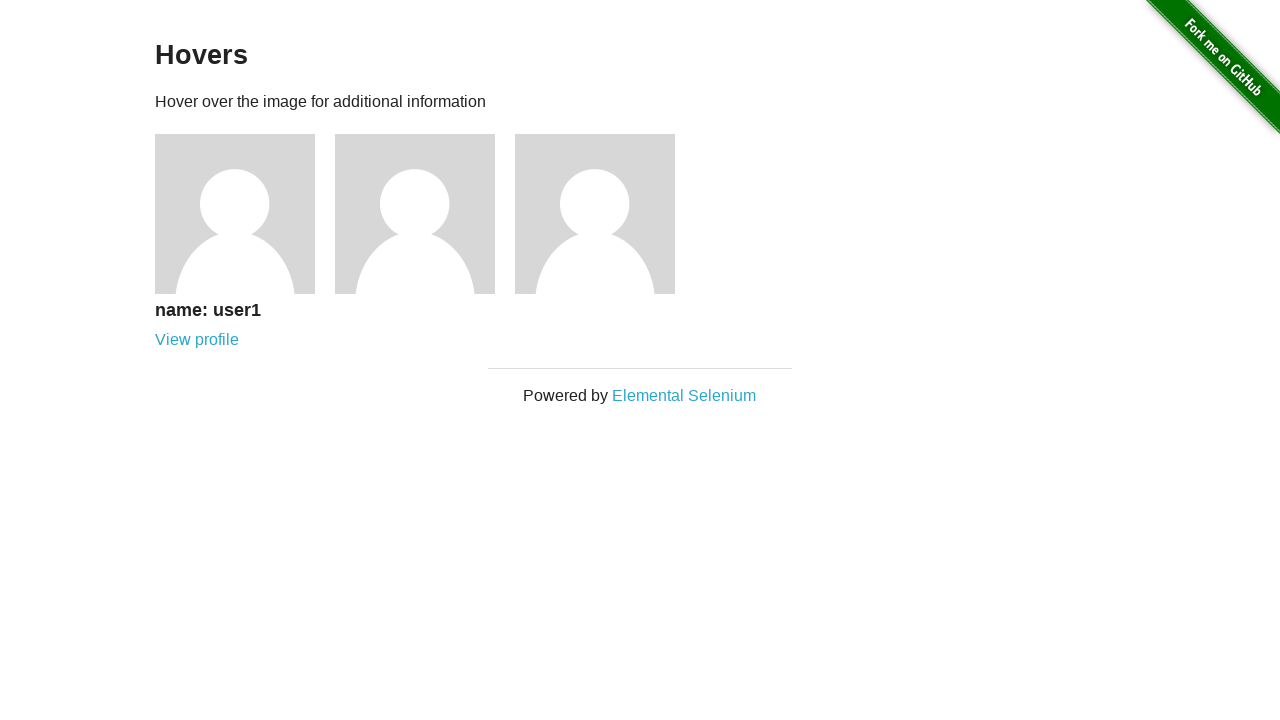

Verified that caption is visible
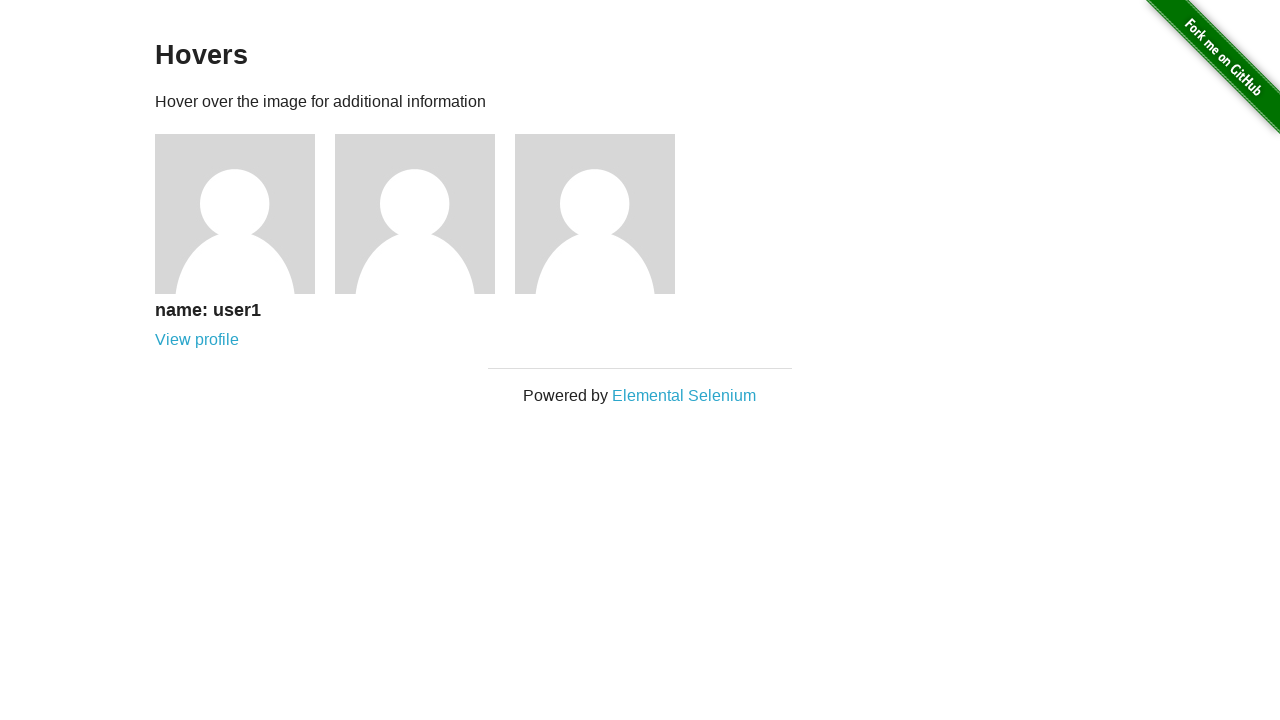

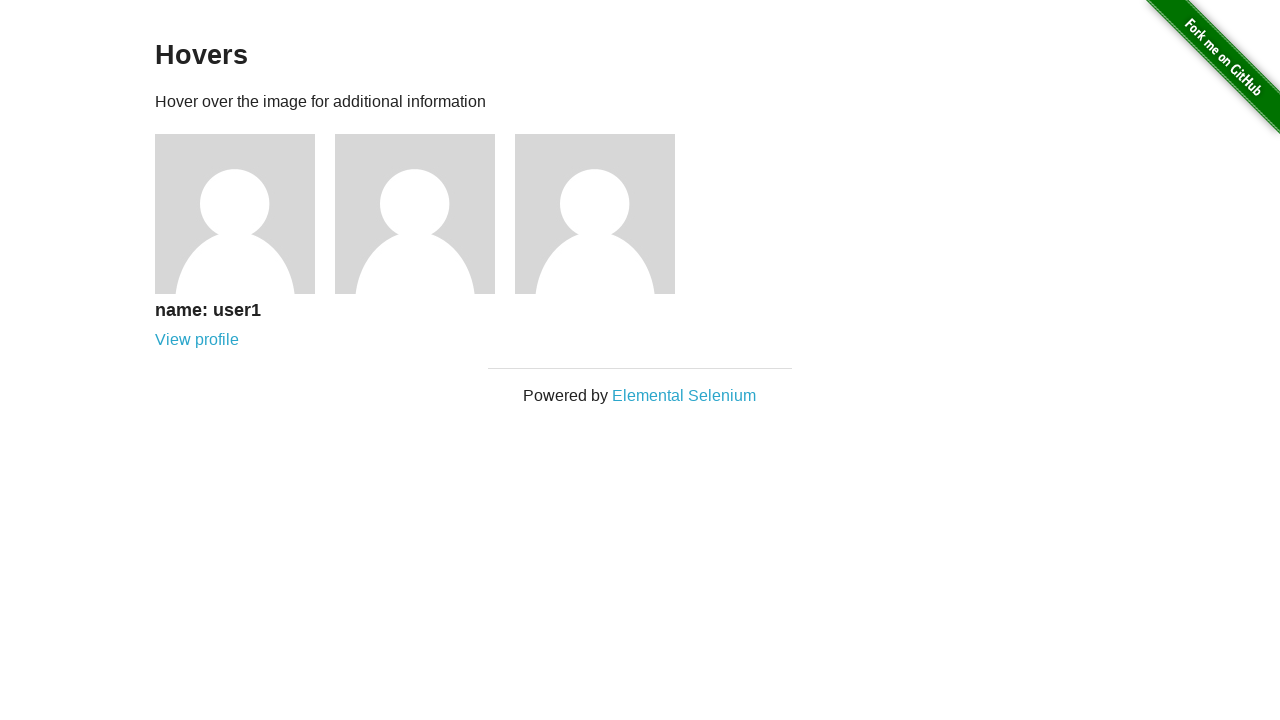